Tests filtering to display only active (incomplete) items

Starting URL: https://demo.playwright.dev/todomvc

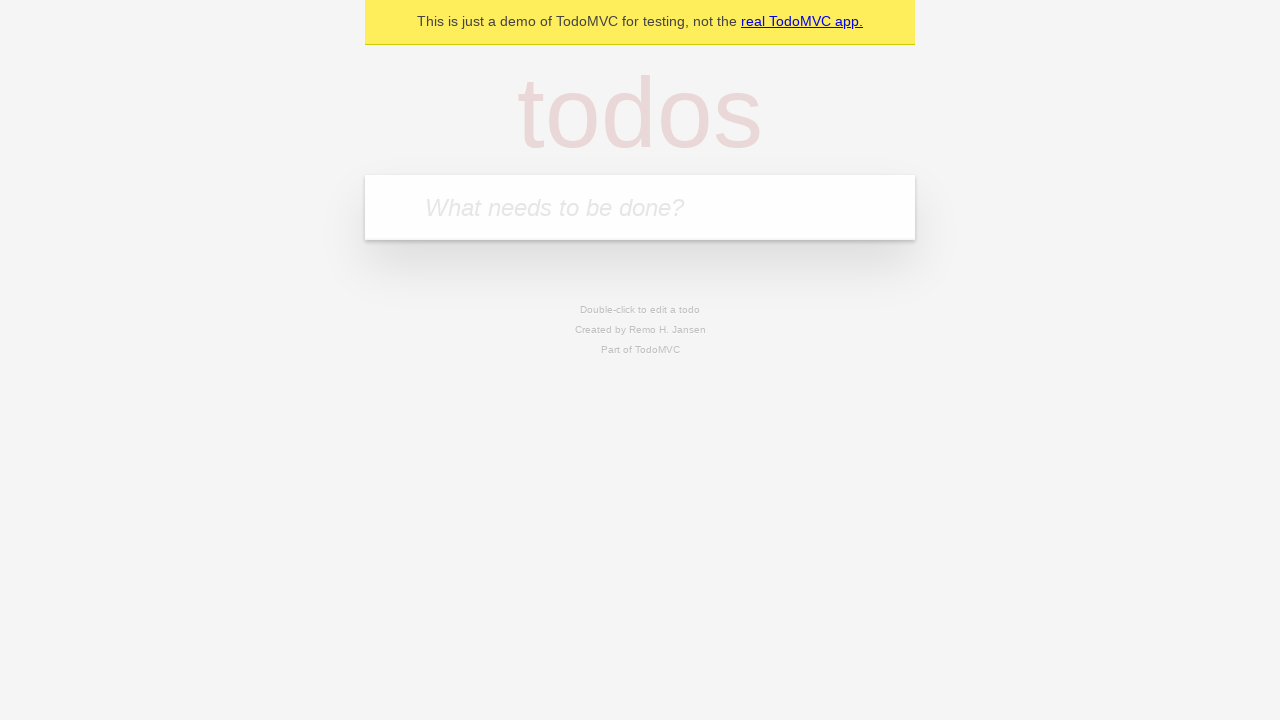

Filled todo input with 'buy some cheese' on internal:attr=[placeholder="What needs to be done?"i]
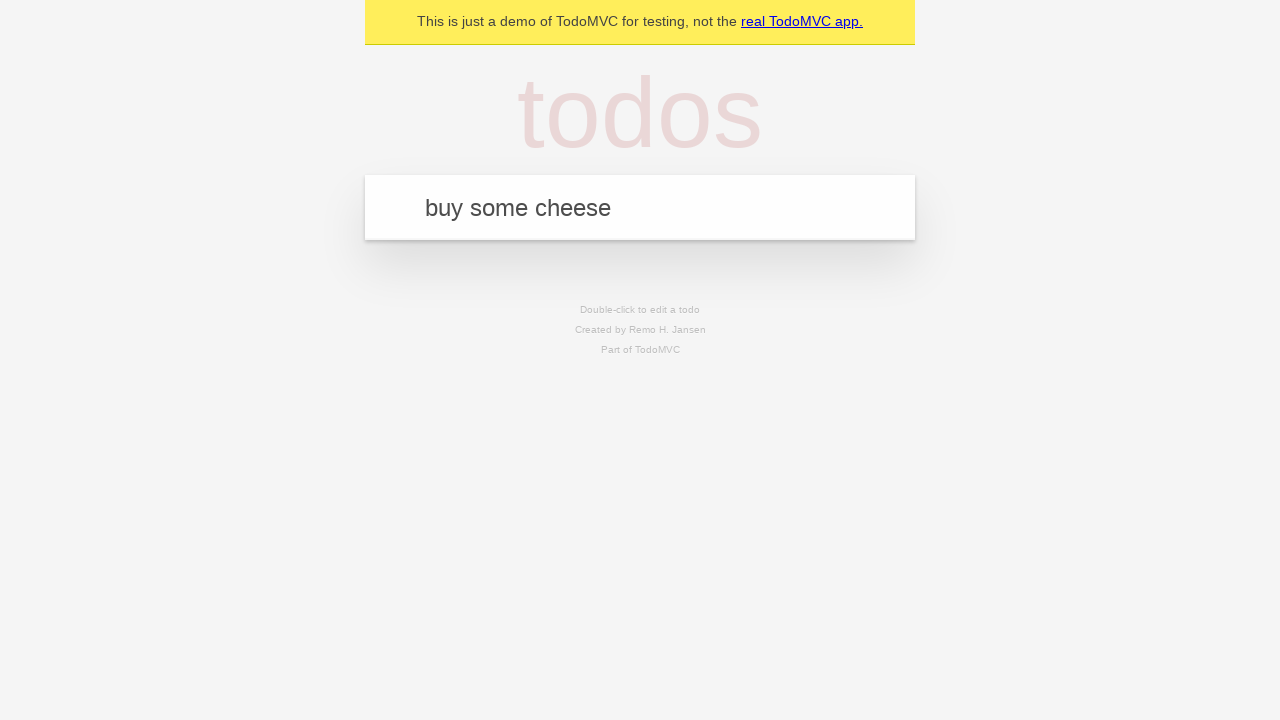

Pressed Enter to add first todo on internal:attr=[placeholder="What needs to be done?"i]
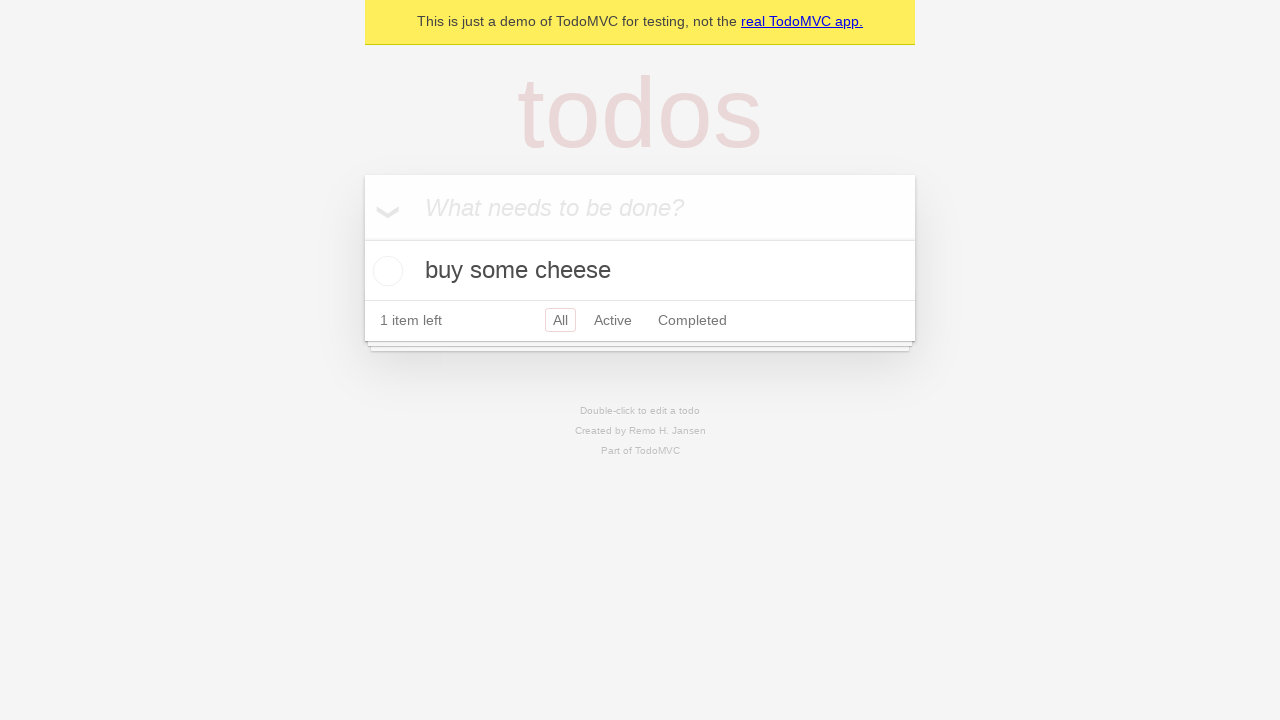

Filled todo input with 'feed the cat' on internal:attr=[placeholder="What needs to be done?"i]
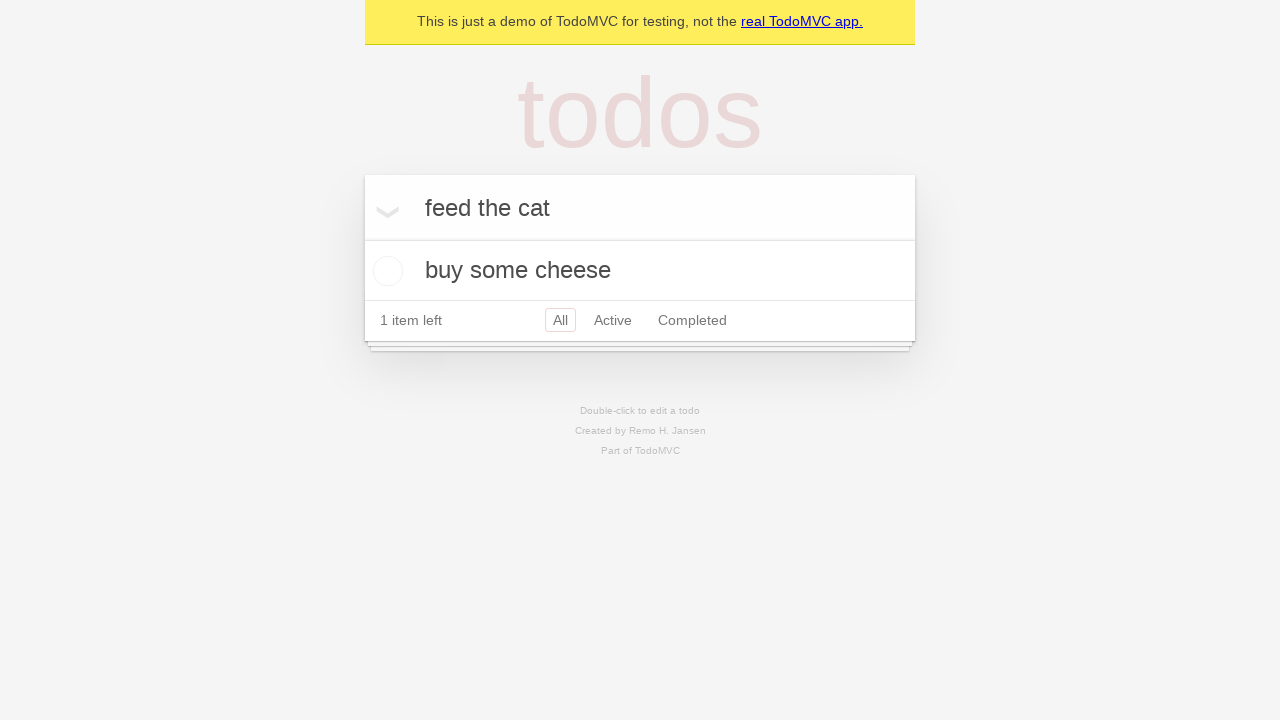

Pressed Enter to add second todo on internal:attr=[placeholder="What needs to be done?"i]
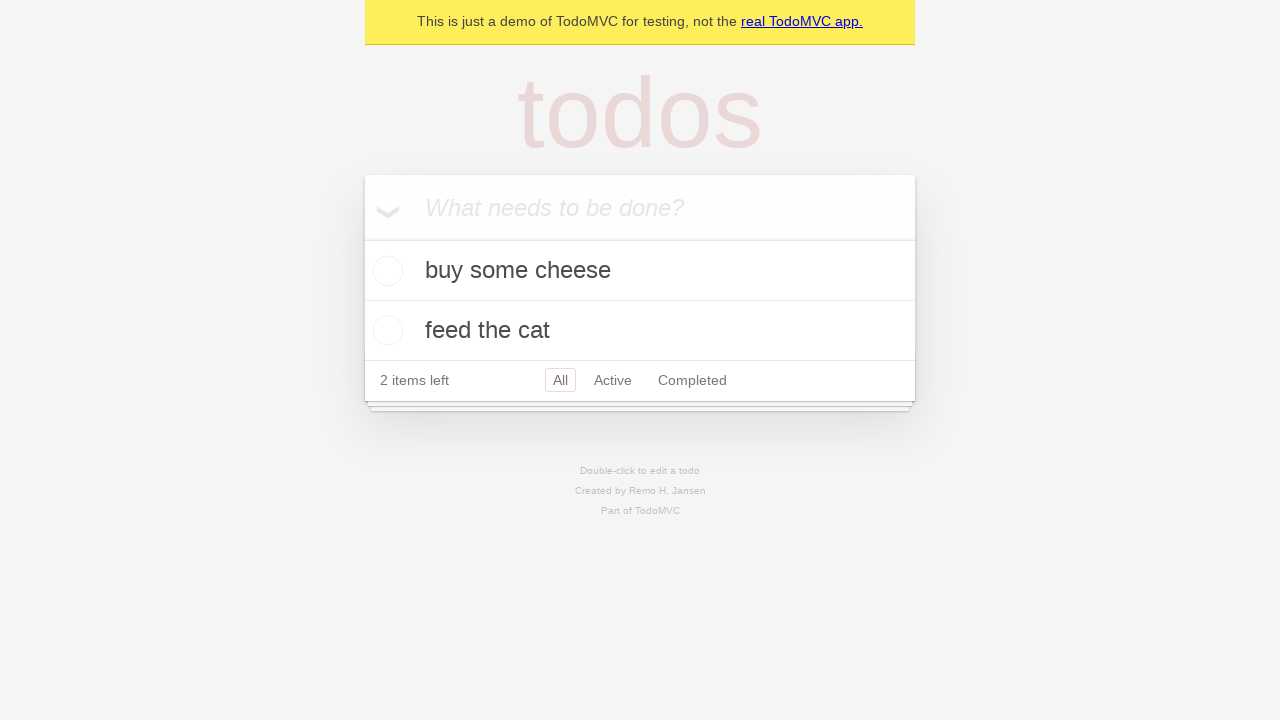

Filled todo input with 'book a doctors appointment' on internal:attr=[placeholder="What needs to be done?"i]
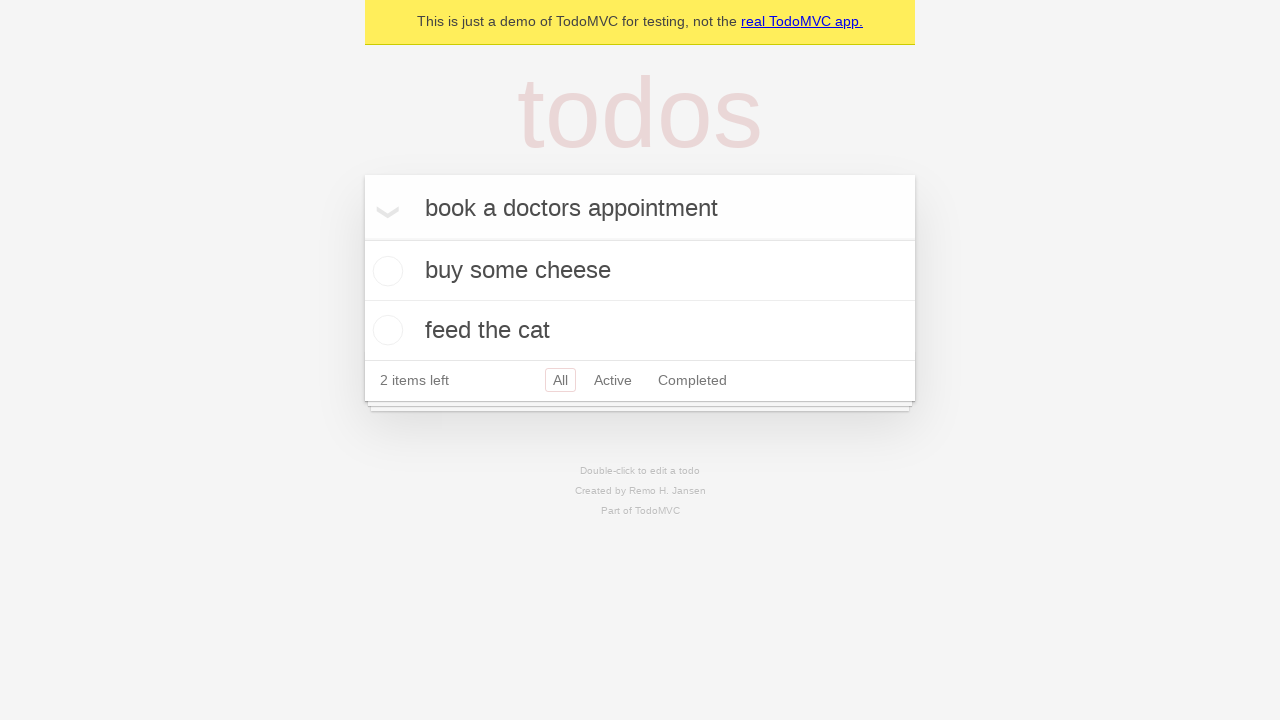

Pressed Enter to add third todo on internal:attr=[placeholder="What needs to be done?"i]
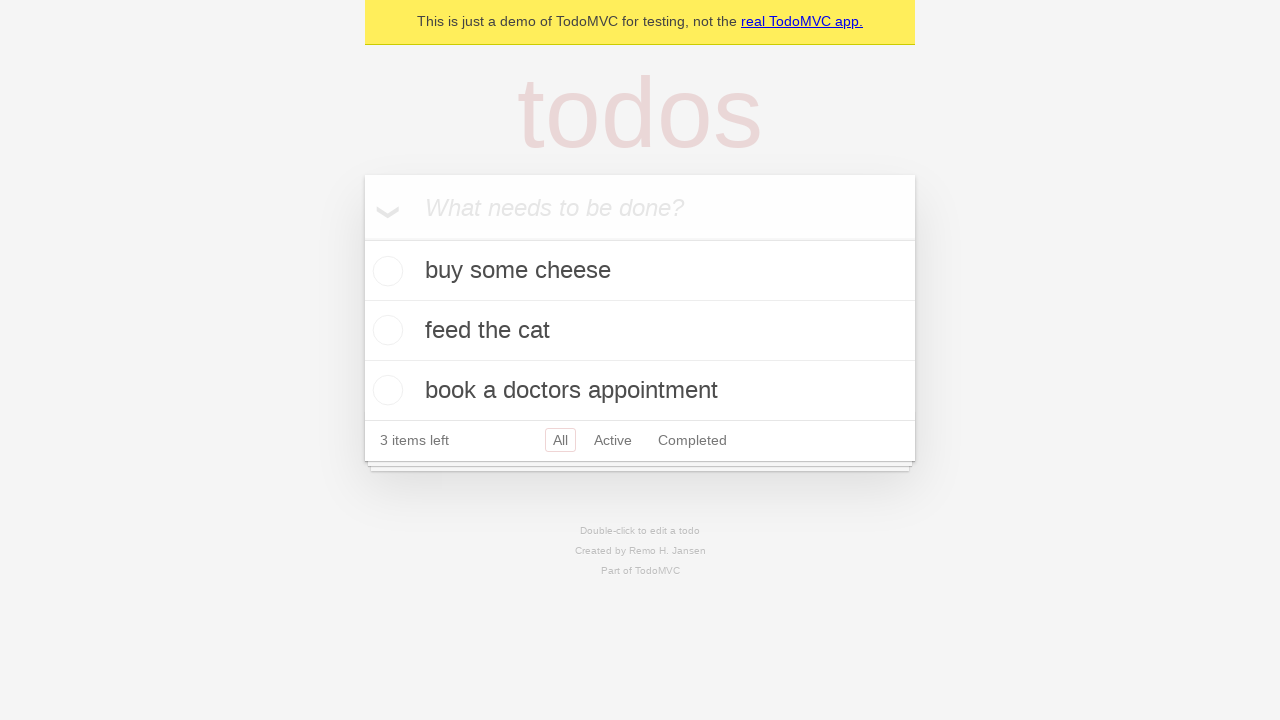

Checked the second todo item to mark it as complete at (385, 330) on internal:testid=[data-testid="todo-item"s] >> nth=1 >> internal:role=checkbox
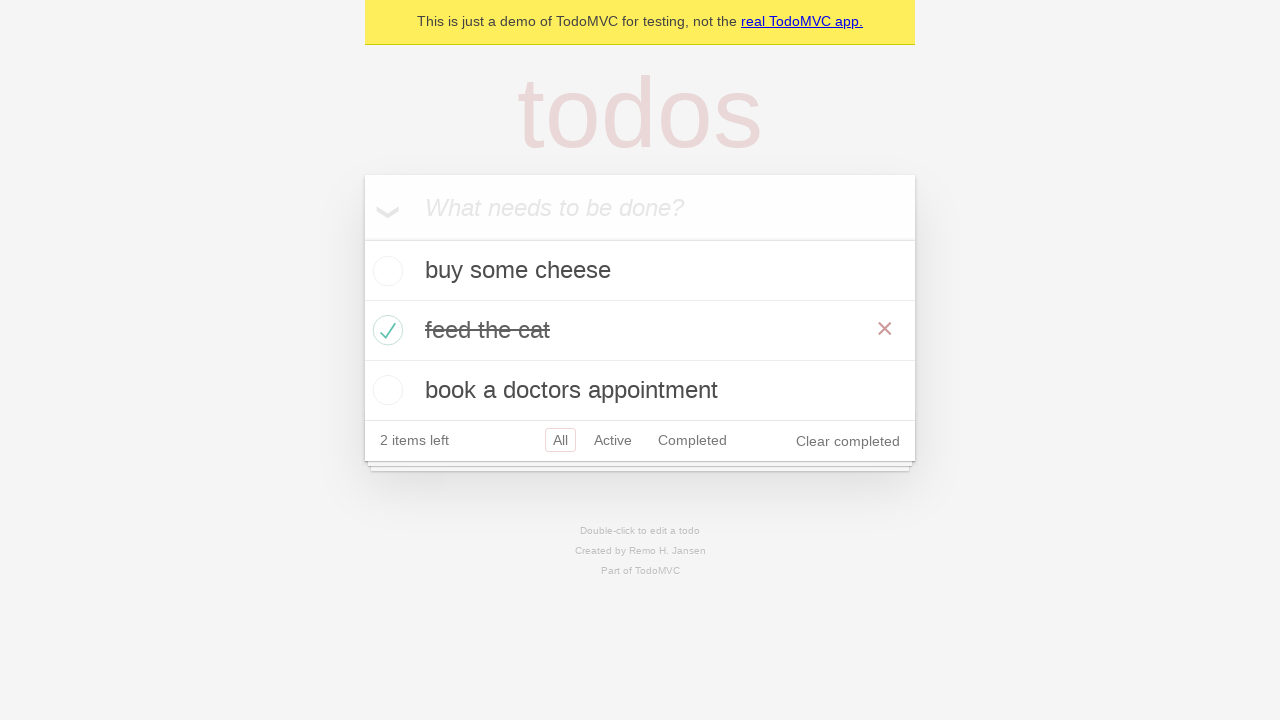

Clicked Active filter to display only incomplete items at (613, 440) on internal:role=link[name="Active"i]
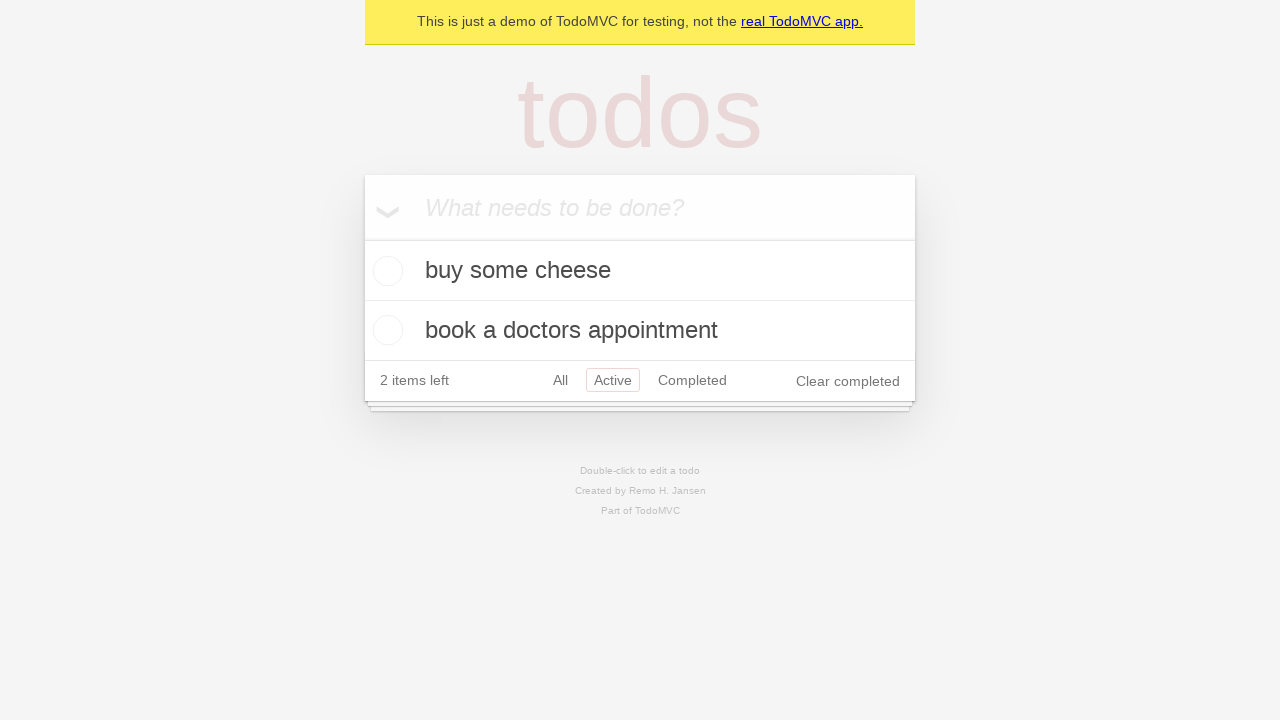

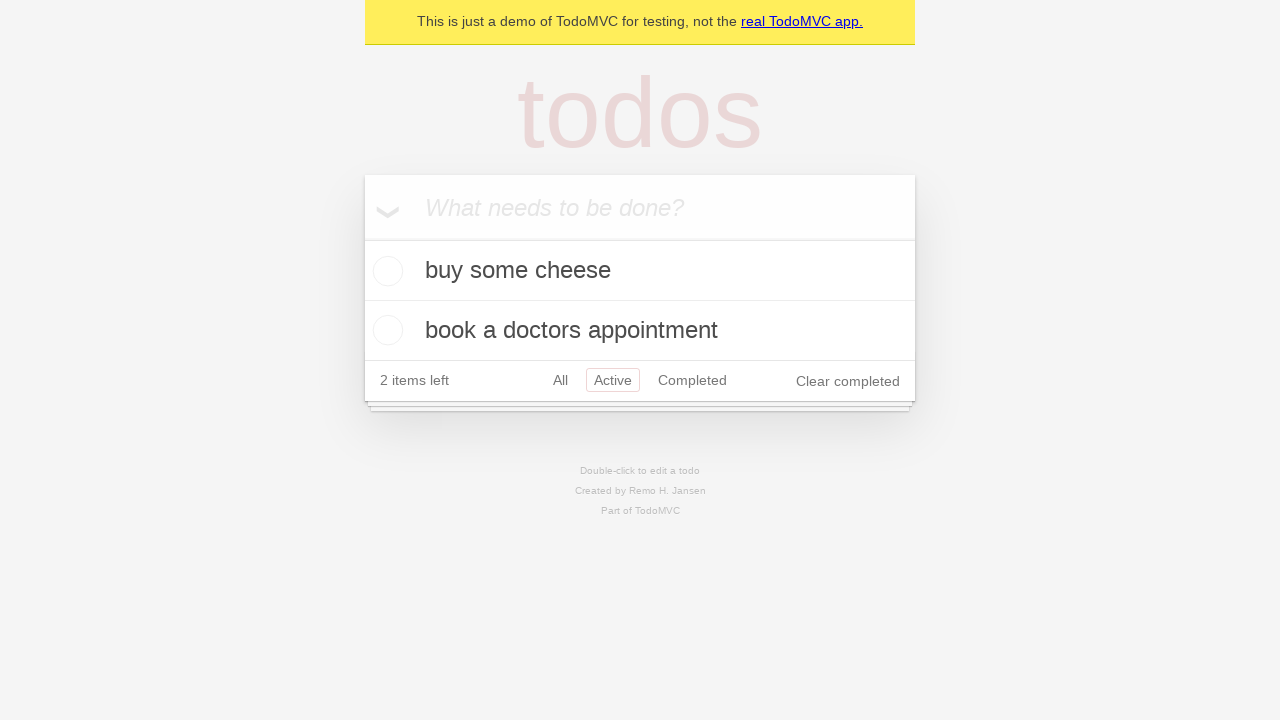